Tests checkbox functionality by clicking the first checkbox to select it and verifying both checkboxes' states

Starting URL: https://the-internet.herokuapp.com/checkboxes

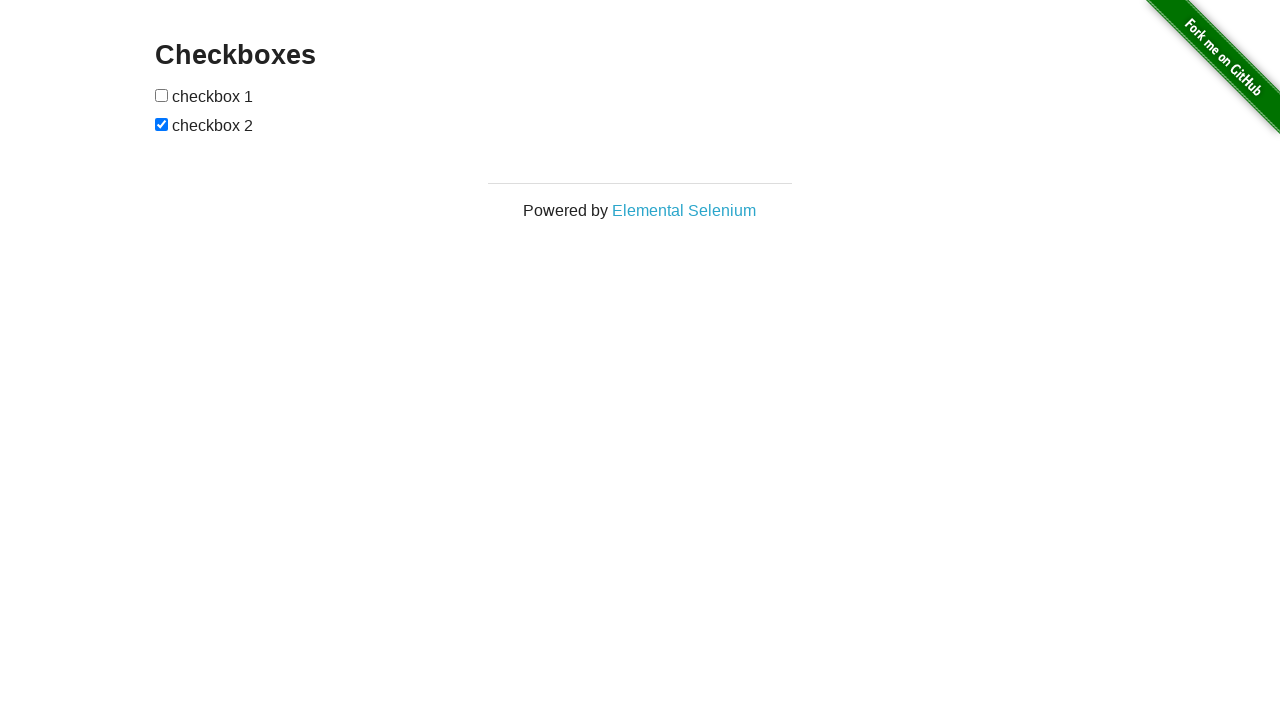

Clicked the first checkbox to select it at (162, 95) on xpath=//*[@id='checkboxes']/input[1]
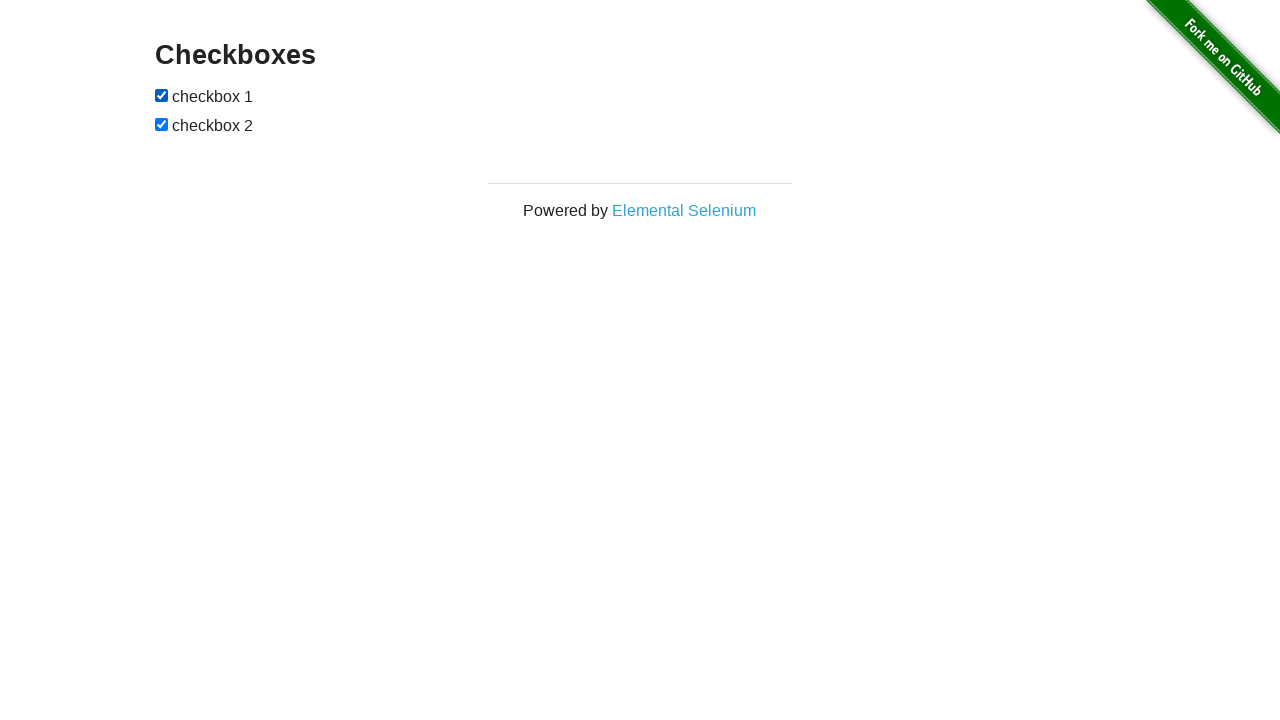

Verified first checkbox is selected
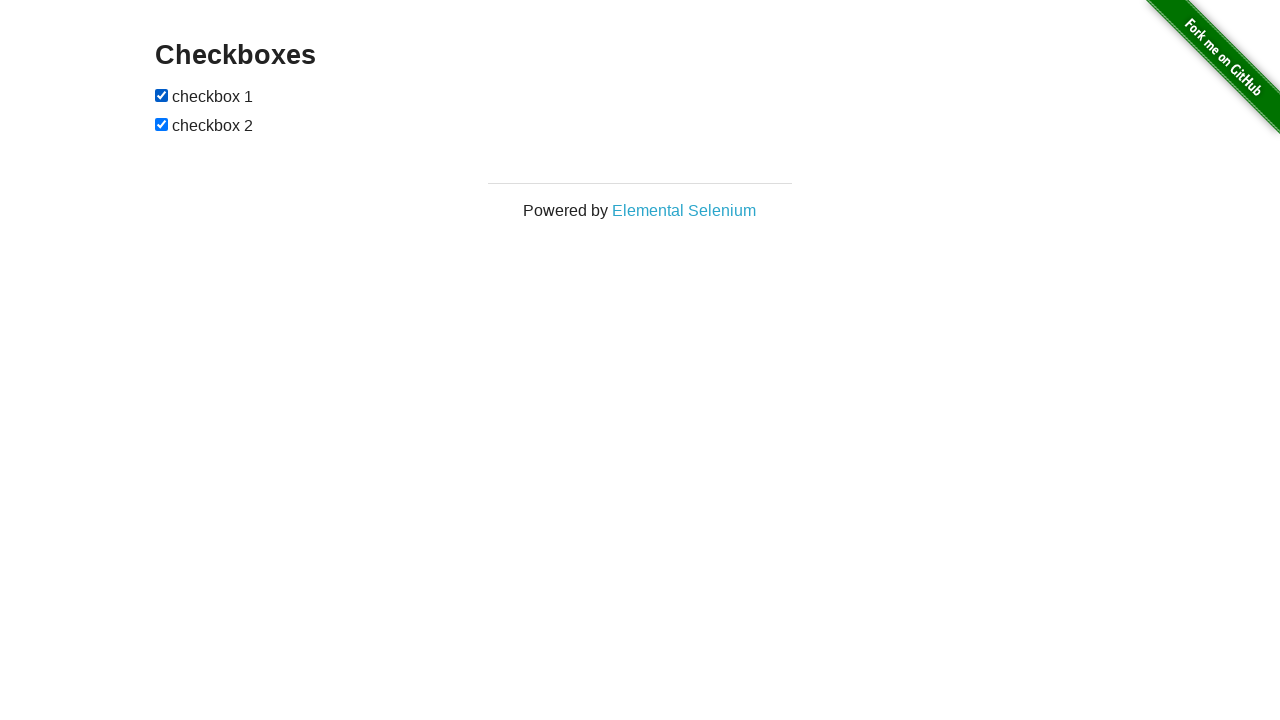

Verified second checkbox is selected in default state
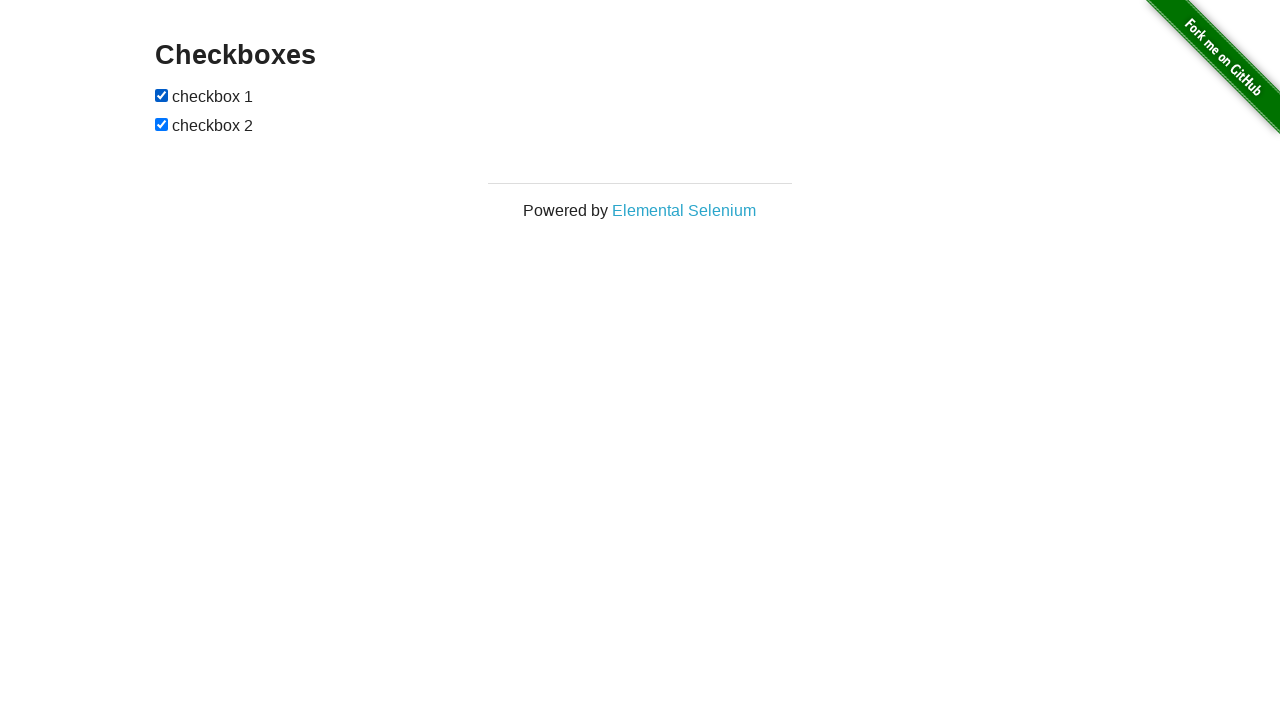

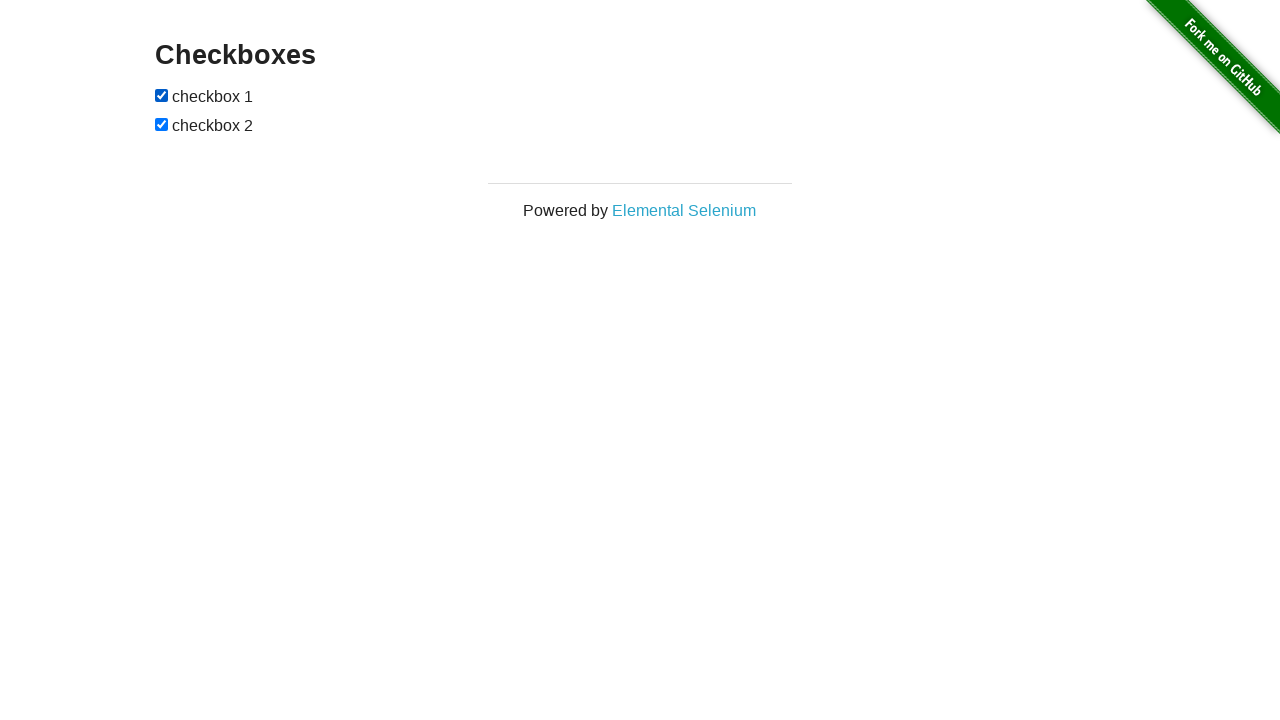